Tests dropdown selection functionality by selecting "Python" from a language dropdown and verifying the result after submission

Starting URL: https://www.qa-practice.com/elements/select/single_select

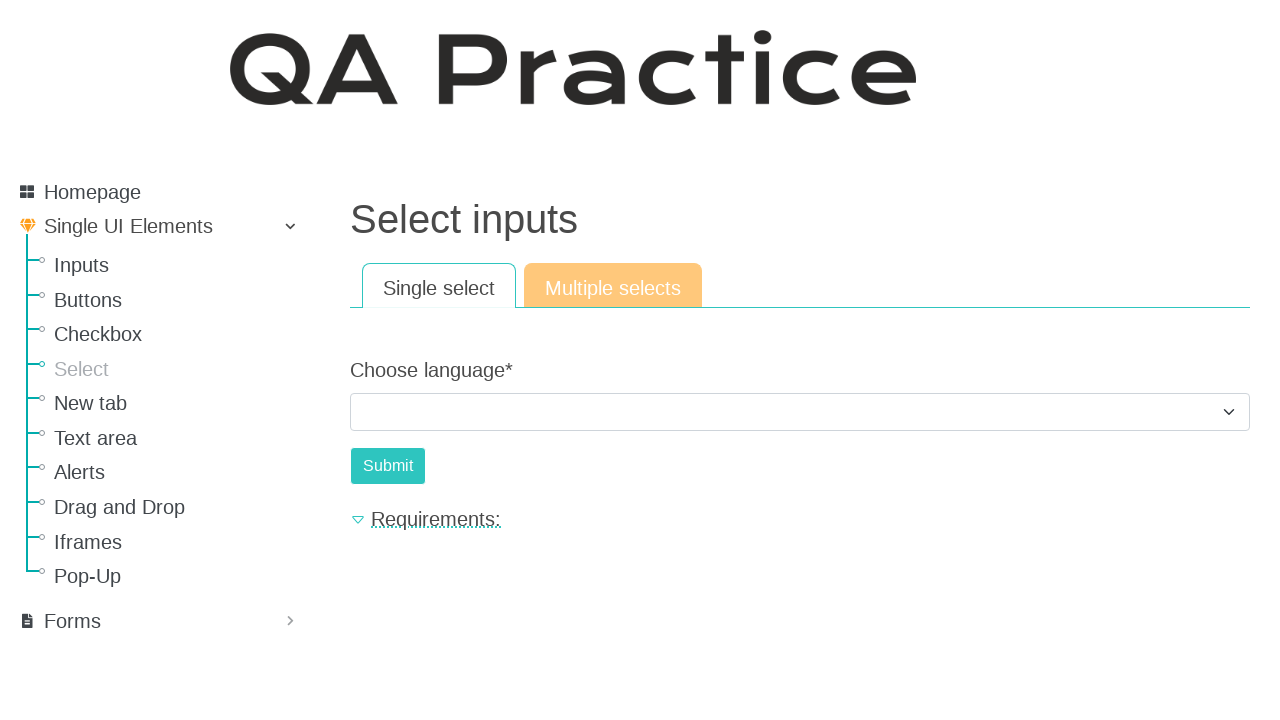

Selected 'Python' from the language dropdown on #id_choose_language
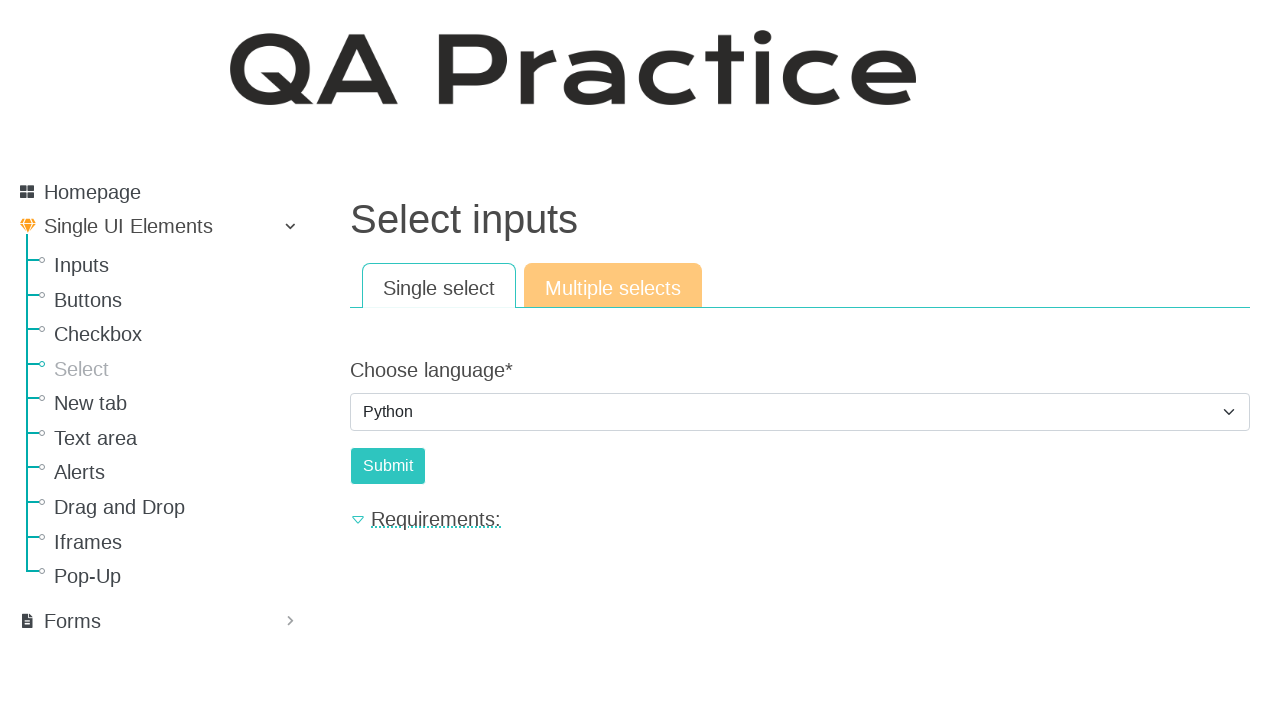

Clicked the submit button at (388, 466) on #submit-id-submit
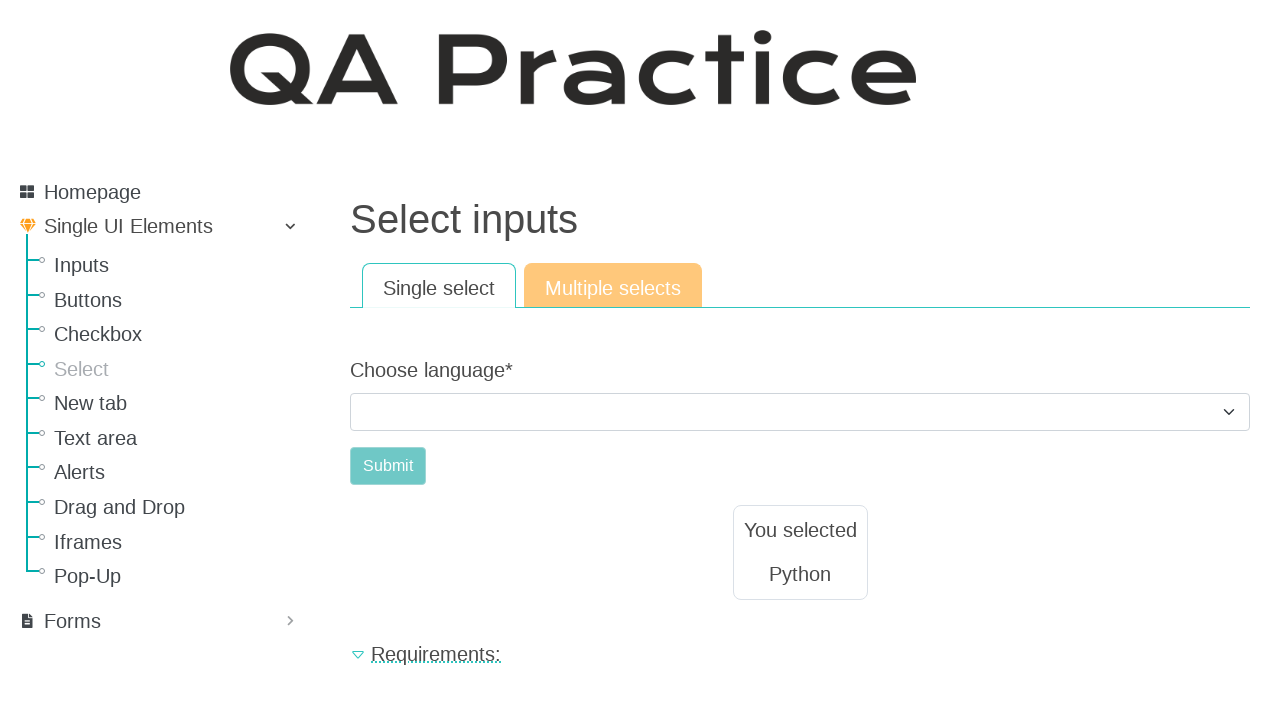

Verified that result text matches 'Python'
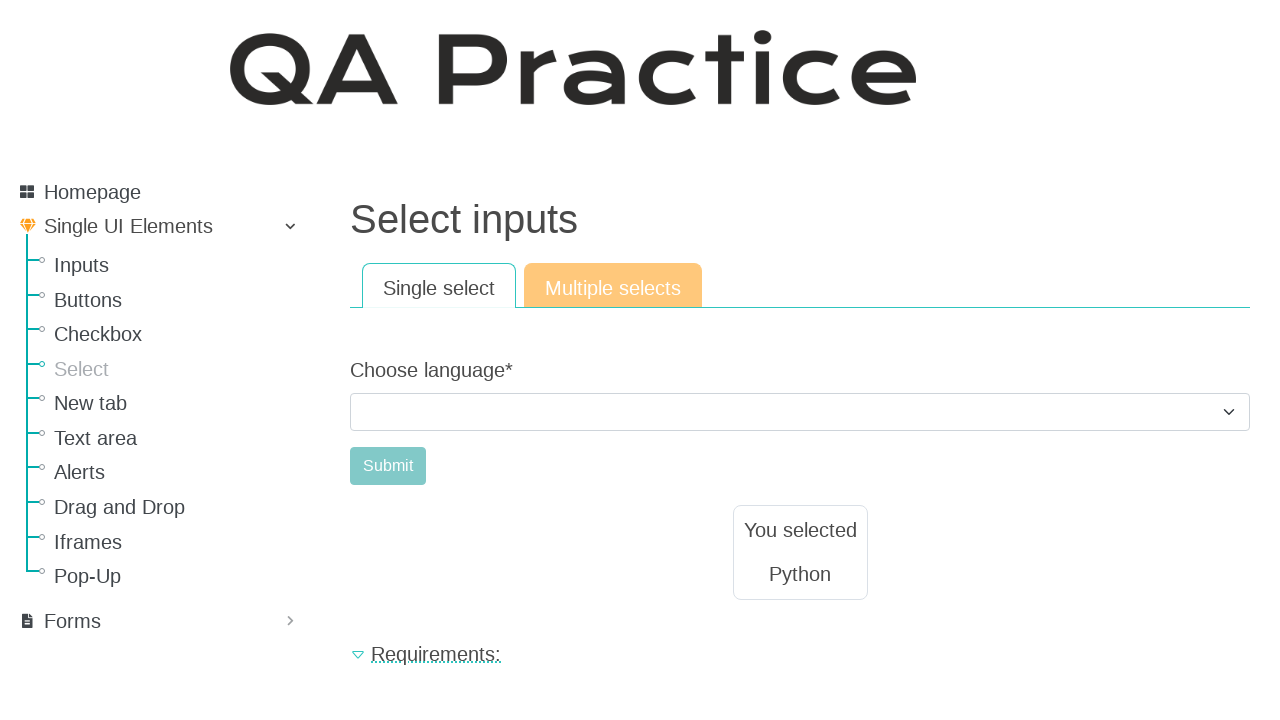

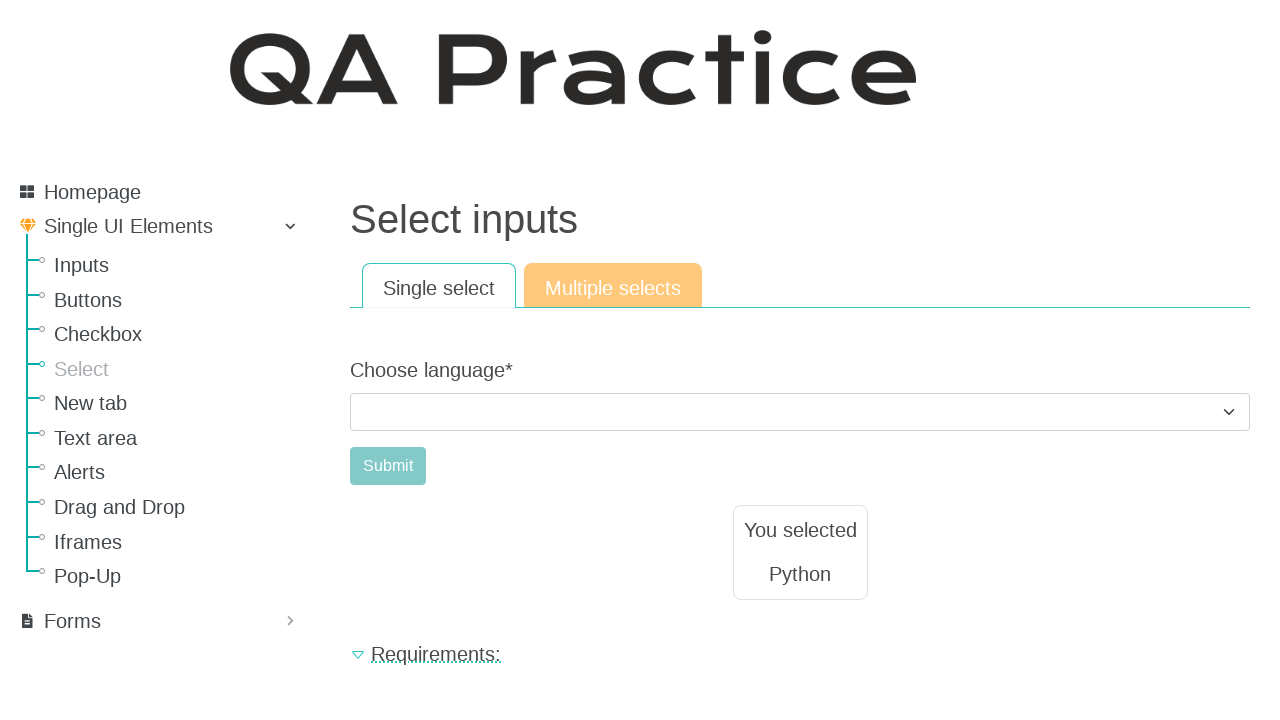